Finds a link by calculated text value, clicks it, and fills a form with personal information

Starting URL: http://suninjuly.github.io/find_link_text

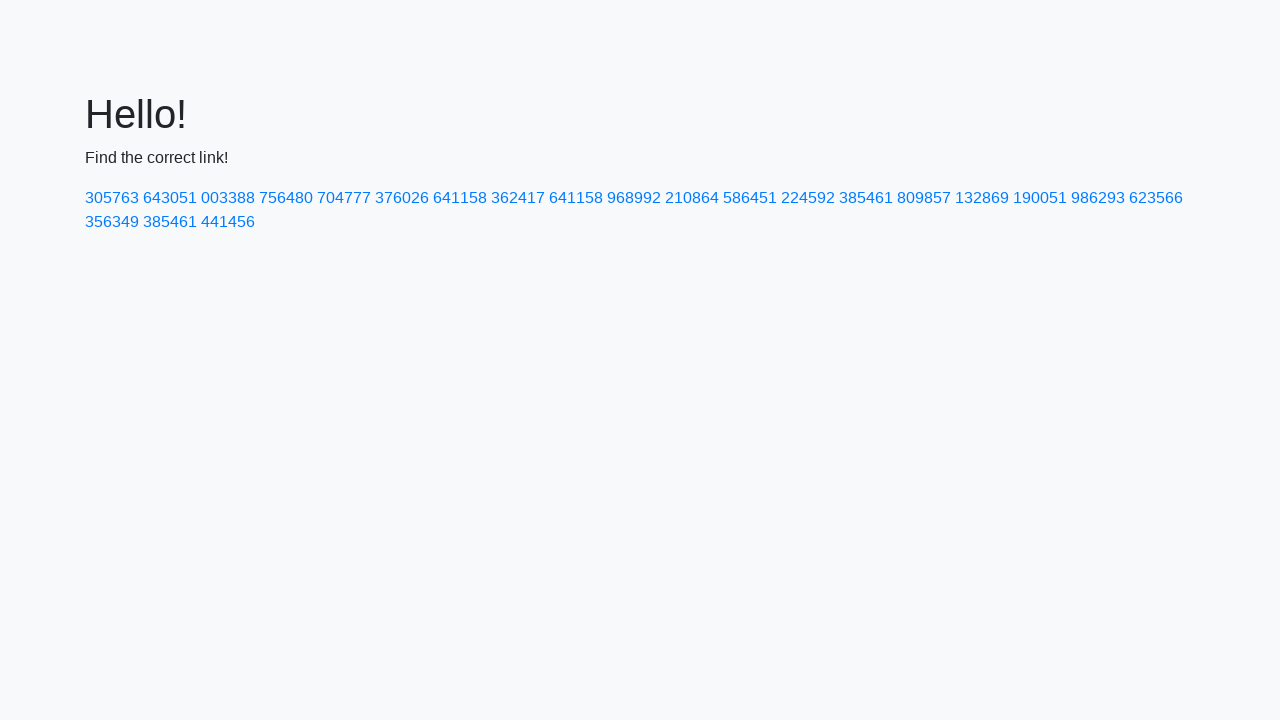

Clicked link with calculated text value '224592' at (808, 198) on a:text('224592')
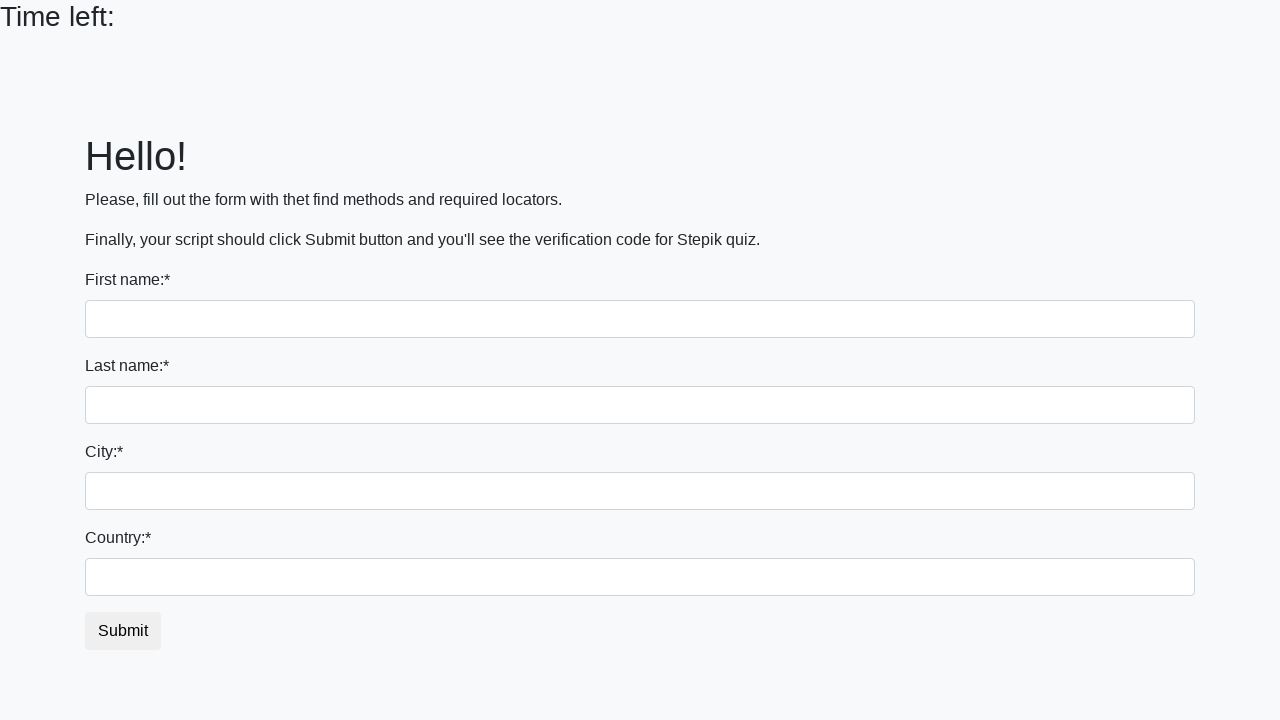

Filled first name field with 'Ksenia' on input:first-of-type
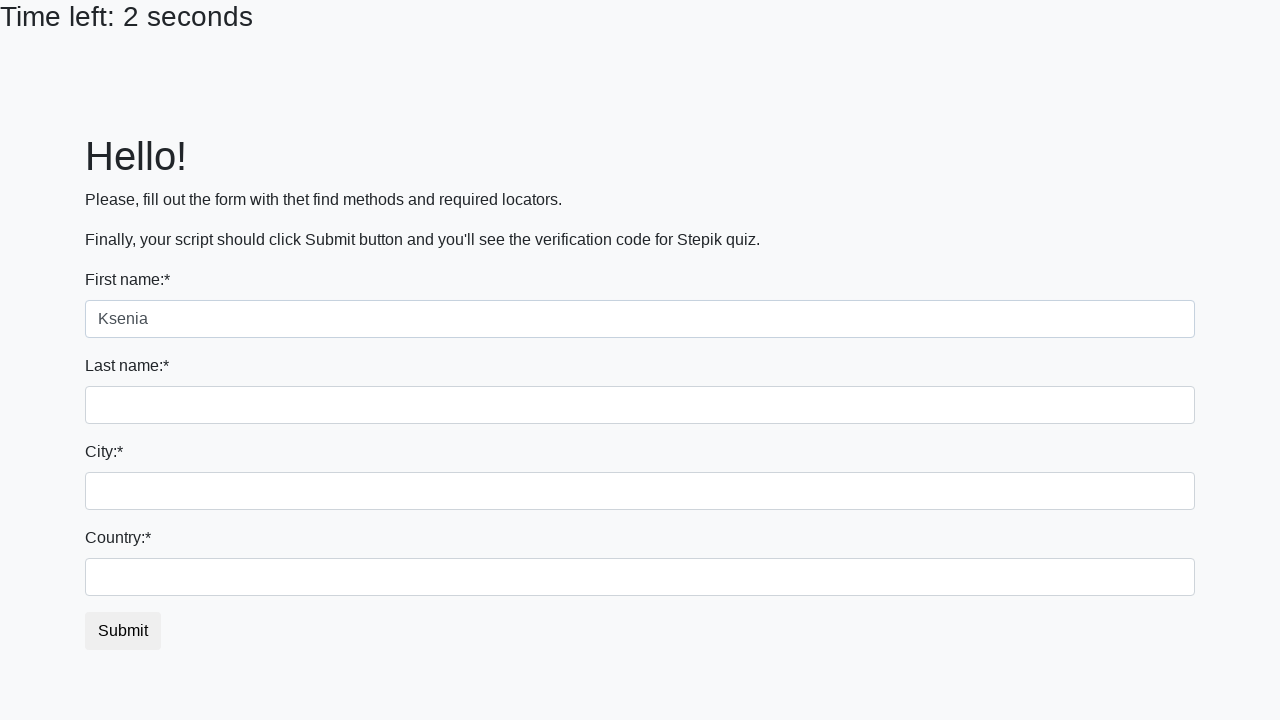

Filled last name field with 'Kerentseva' on input[name='last_name']
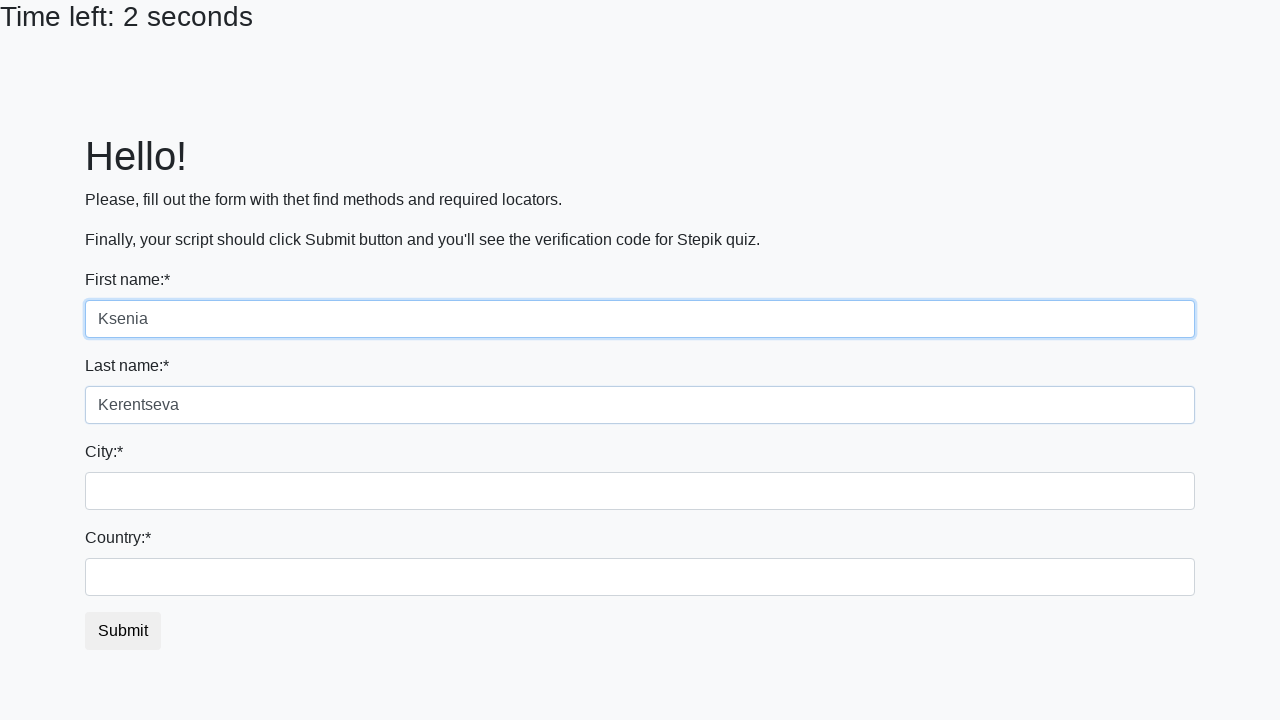

Filled city field with 'Ulyanovsk' on .city
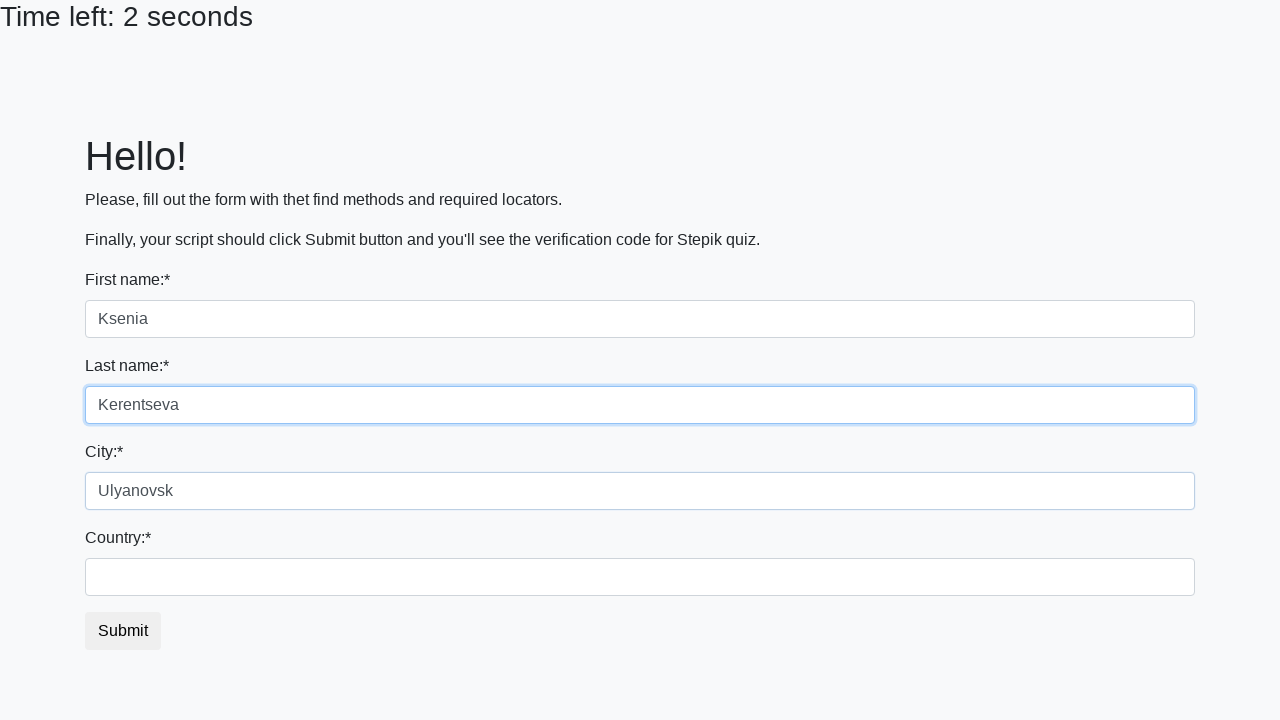

Filled country field with 'Russia' on #country
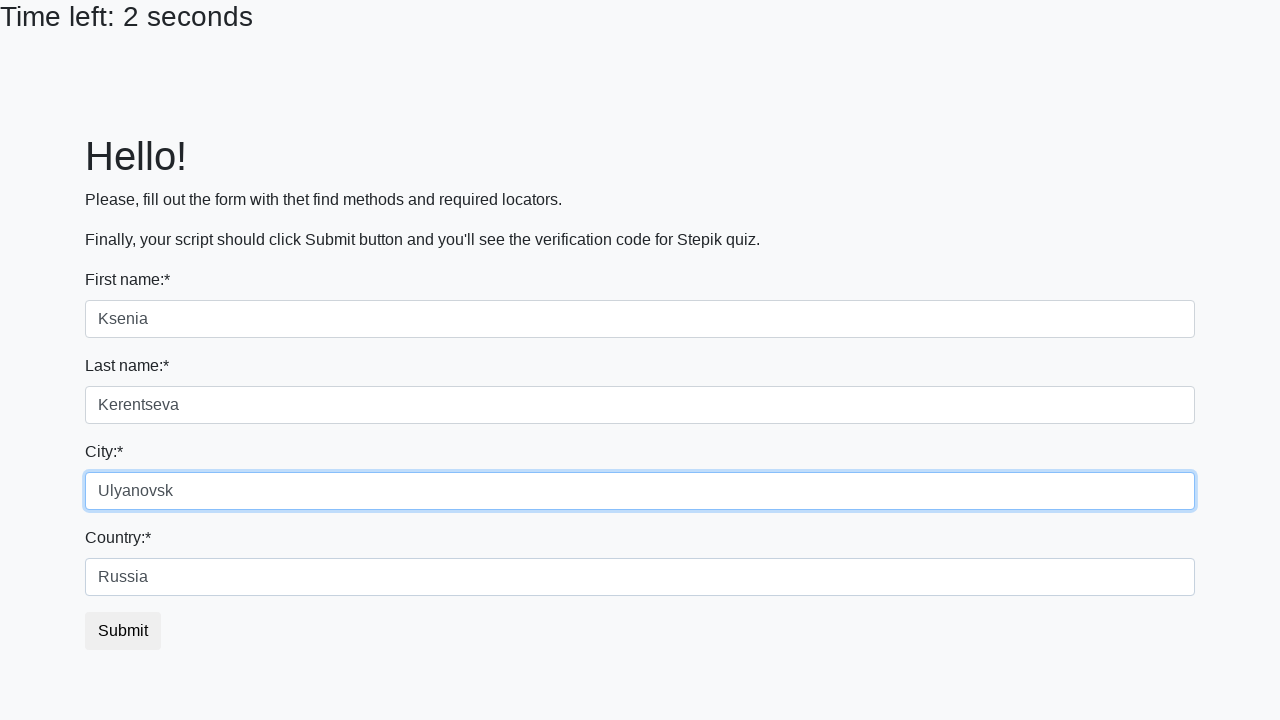

Clicked submit button to submit the form at (123, 631) on button.btn
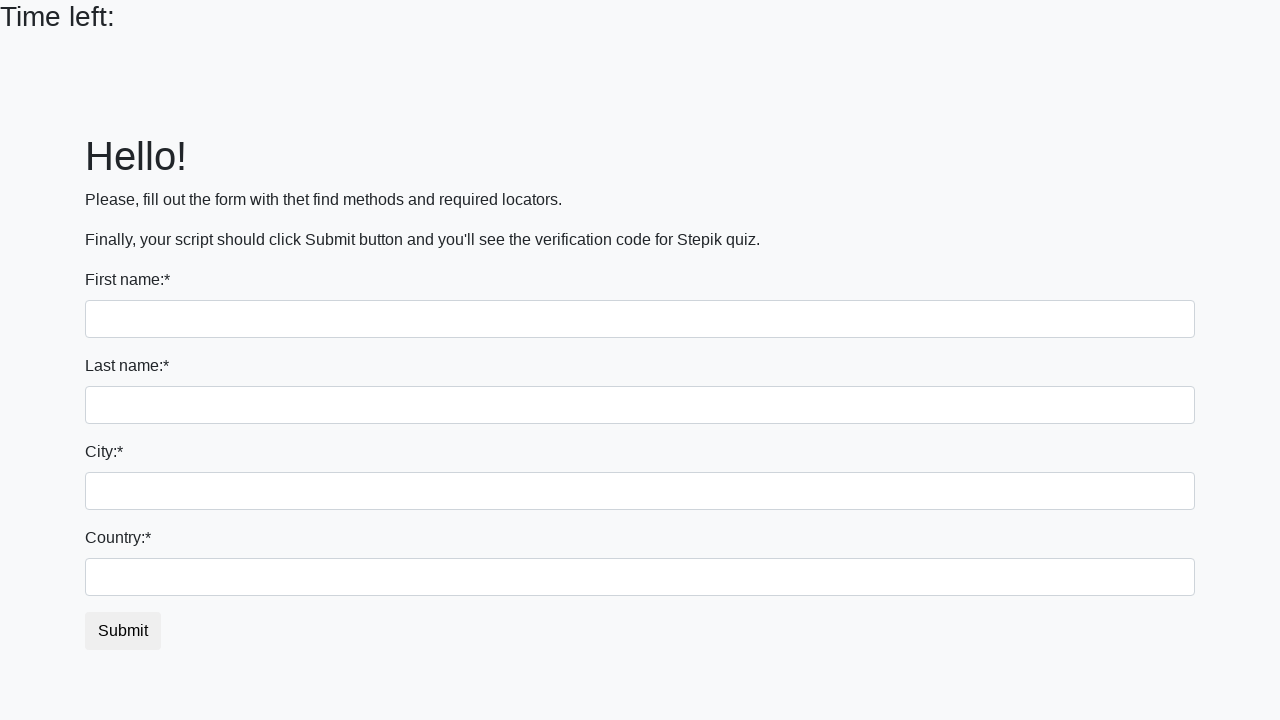

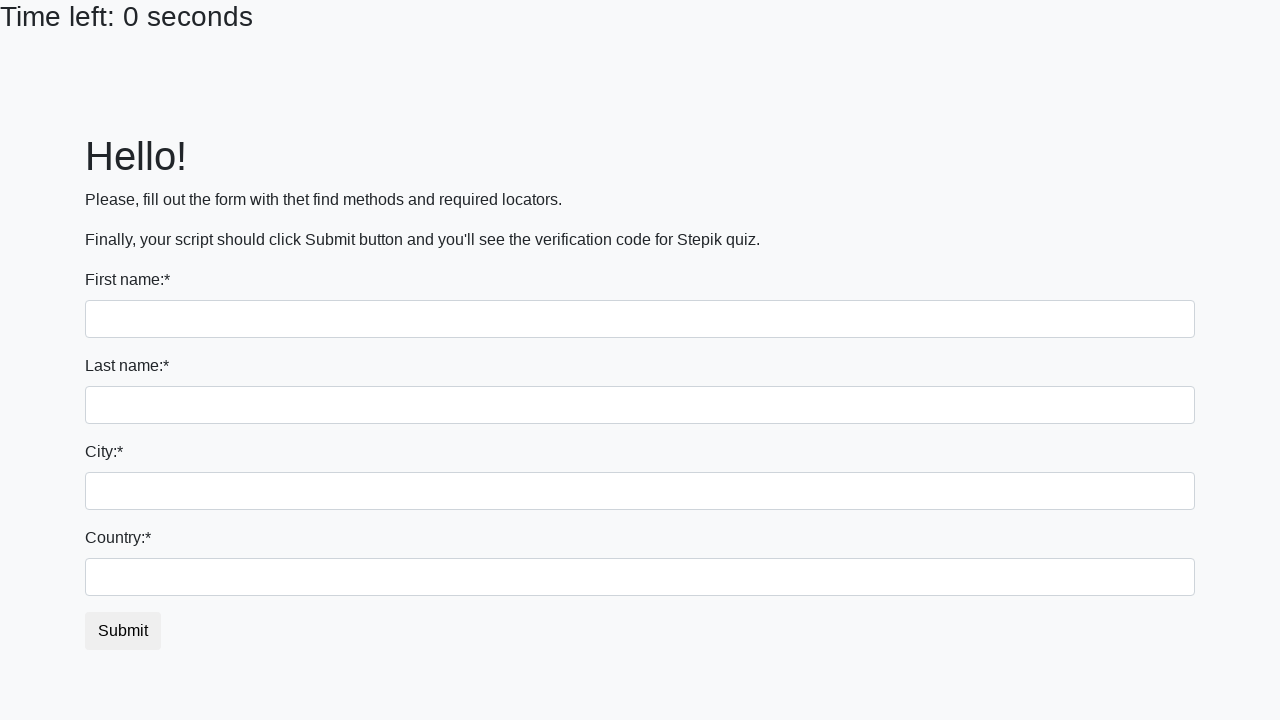